Tests that the input field is cleared after adding a todo item

Starting URL: https://demo.playwright.dev/todomvc

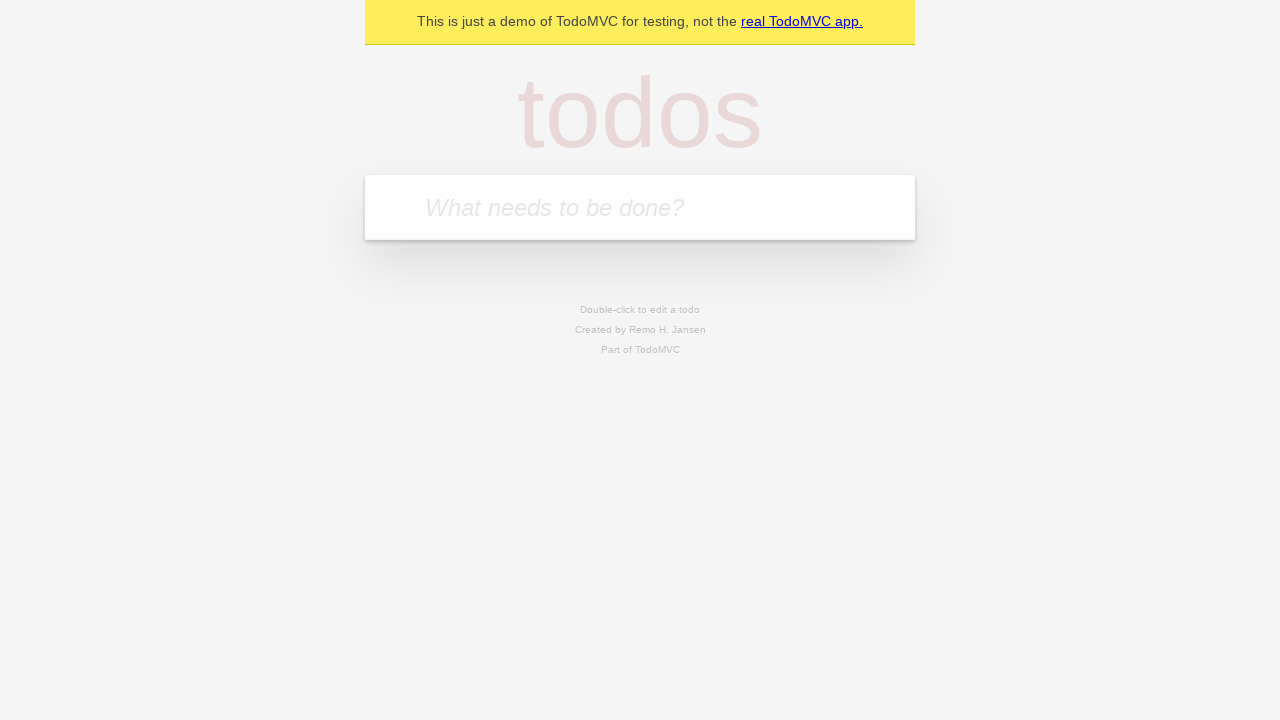

Filled new todo input with 'buy some cheese' on .new-todo
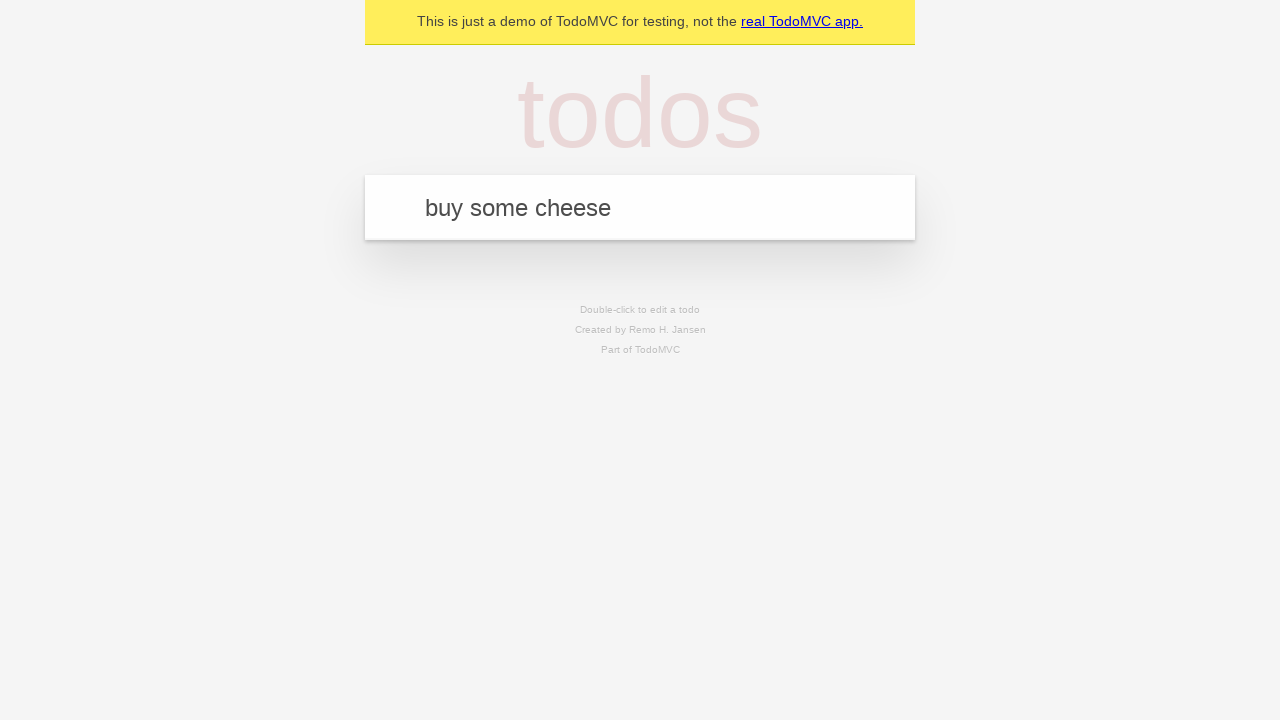

Pressed Enter to add todo item on .new-todo
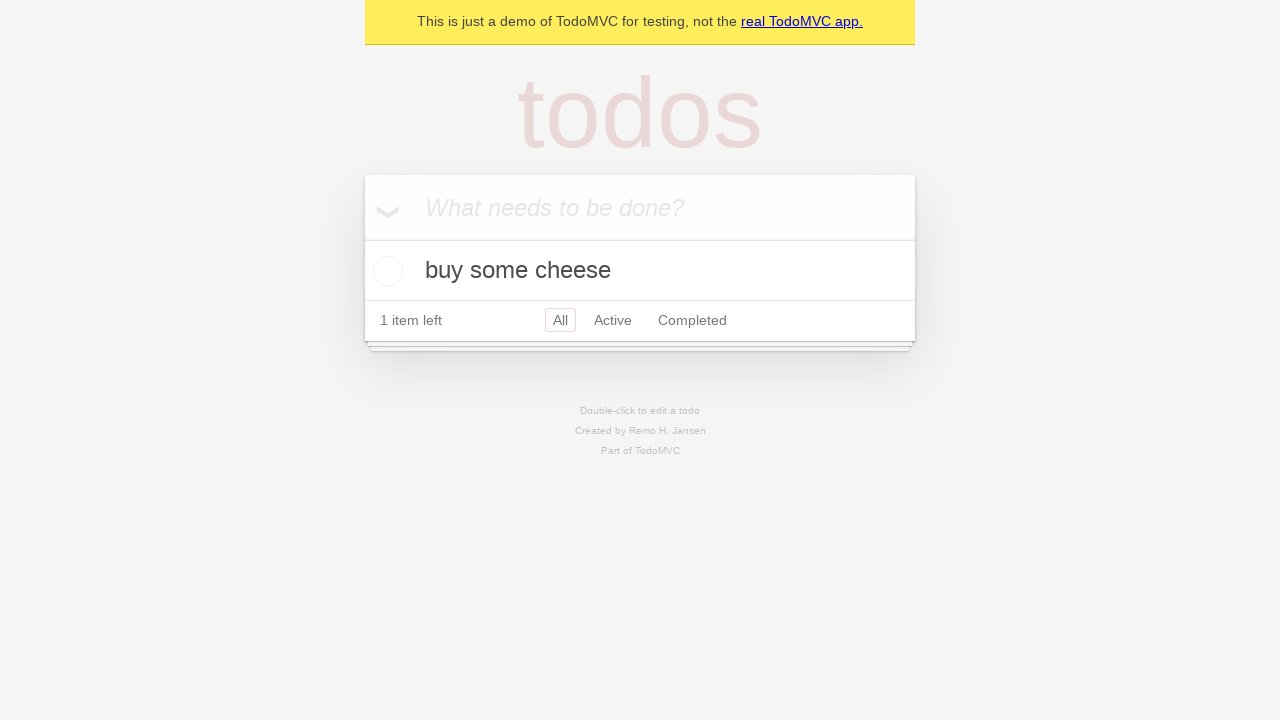

Todo item appeared in the list
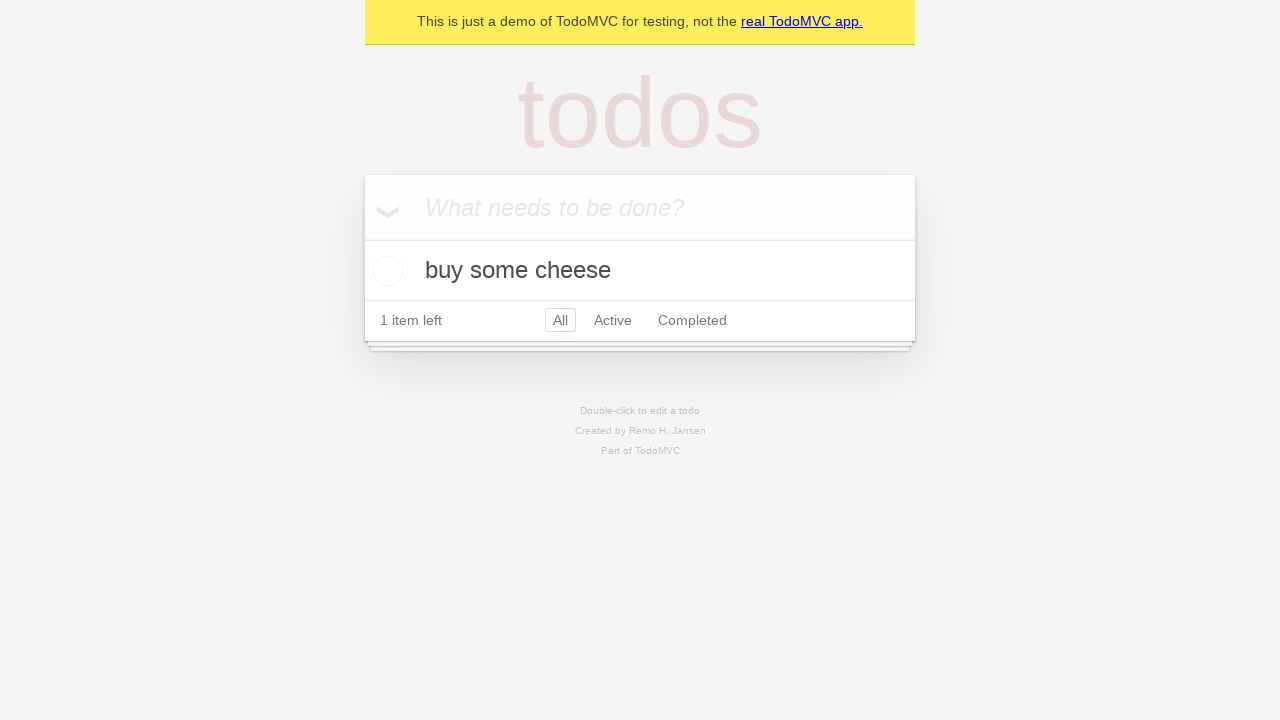

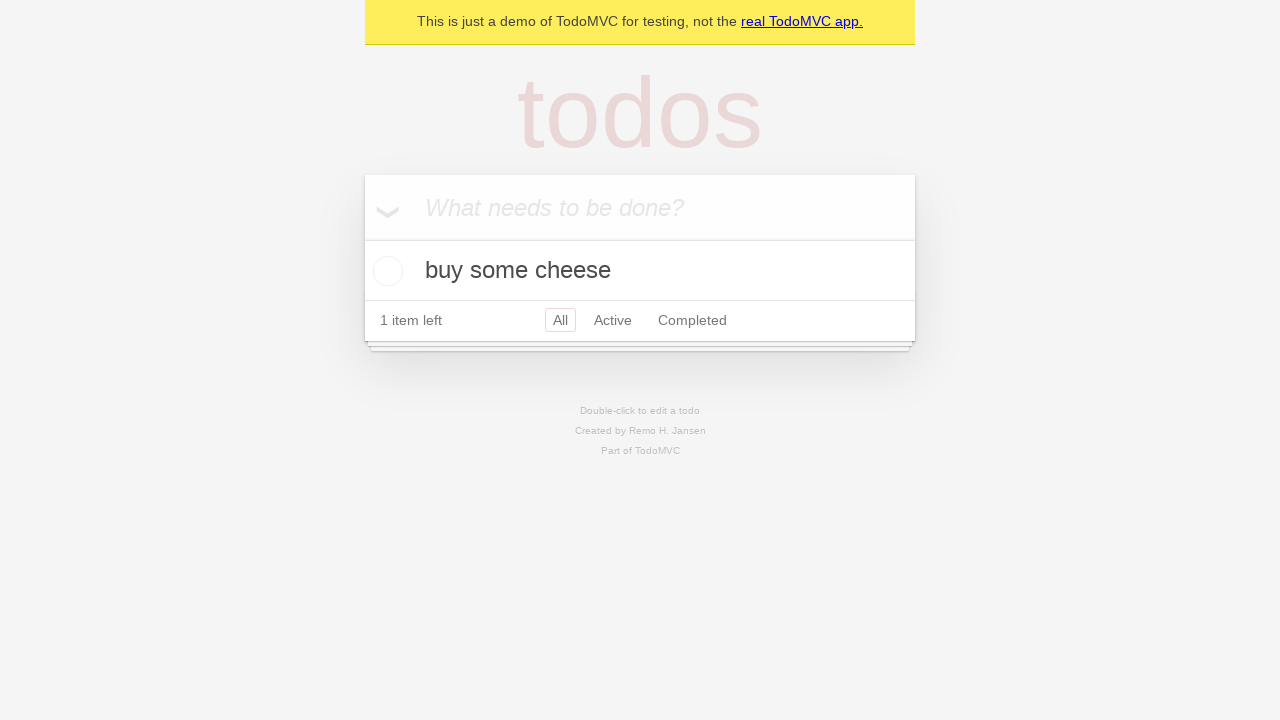